Tests that the counter displays the current number of todo items as items are added

Starting URL: https://demo.playwright.dev/todomvc

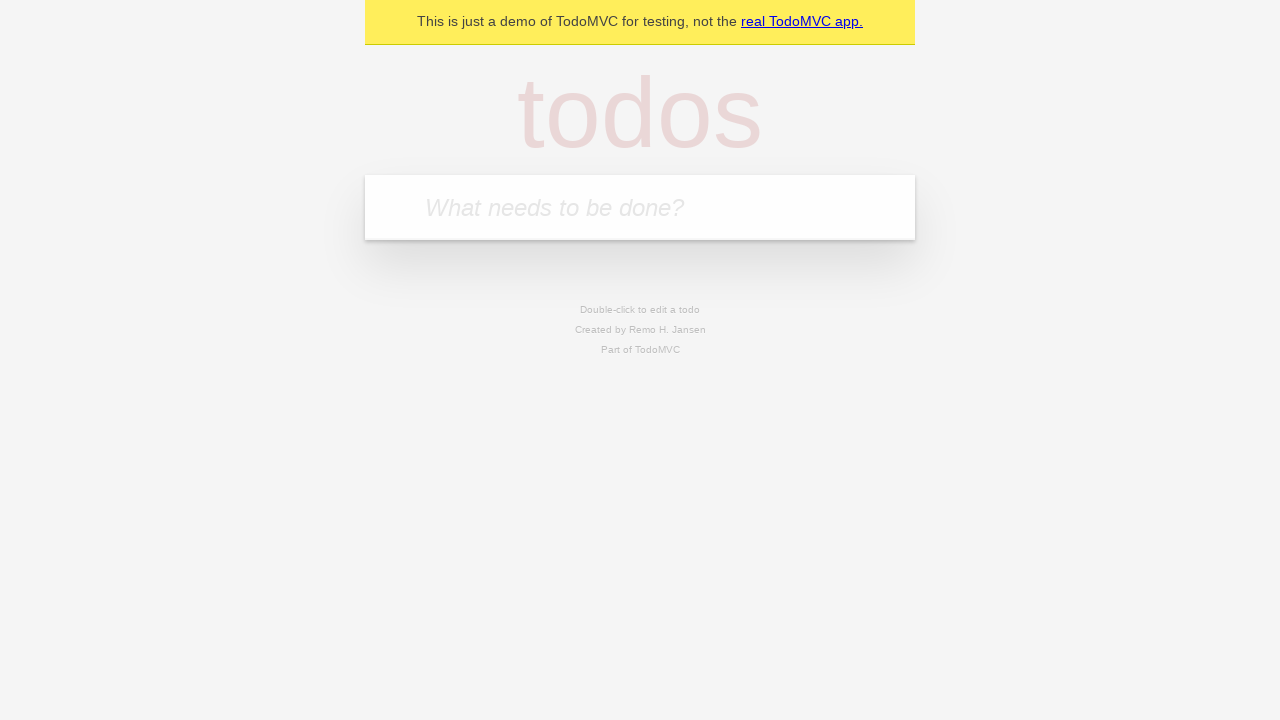

Located the todo input field
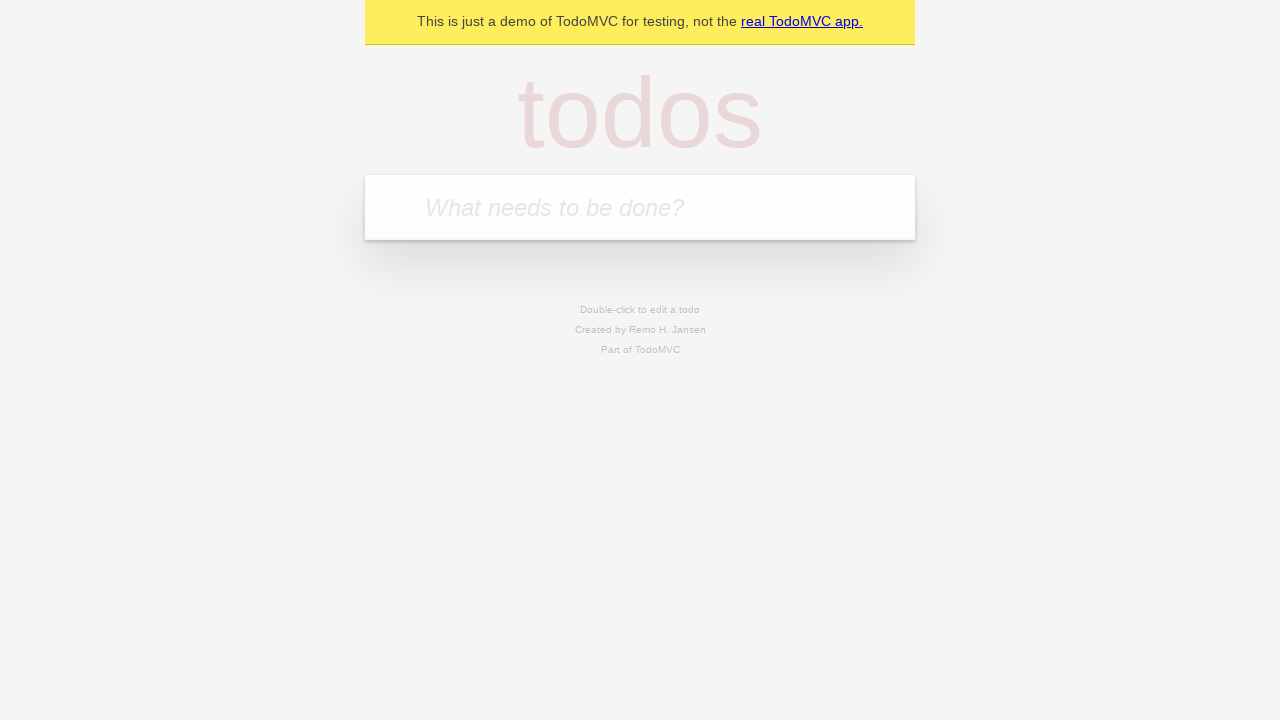

Filled todo input with 'buy some cheese' on internal:attr=[placeholder="What needs to be done?"i]
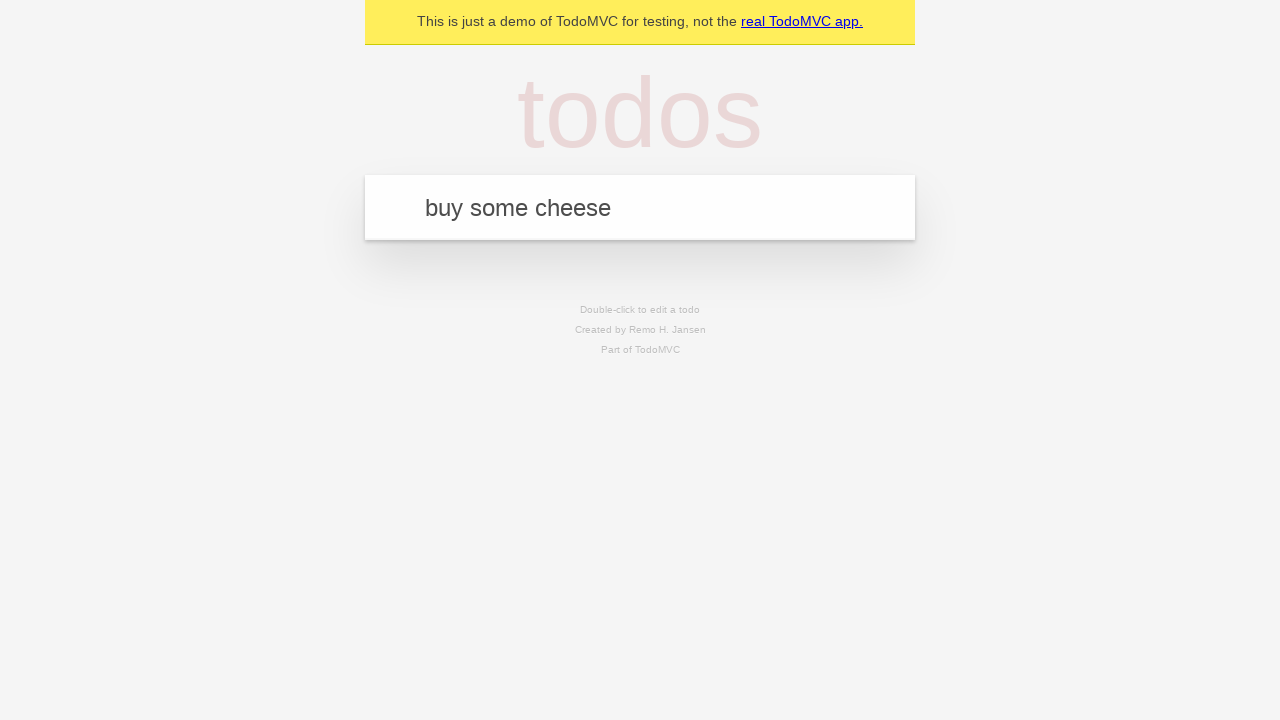

Pressed Enter to add first todo item on internal:attr=[placeholder="What needs to be done?"i]
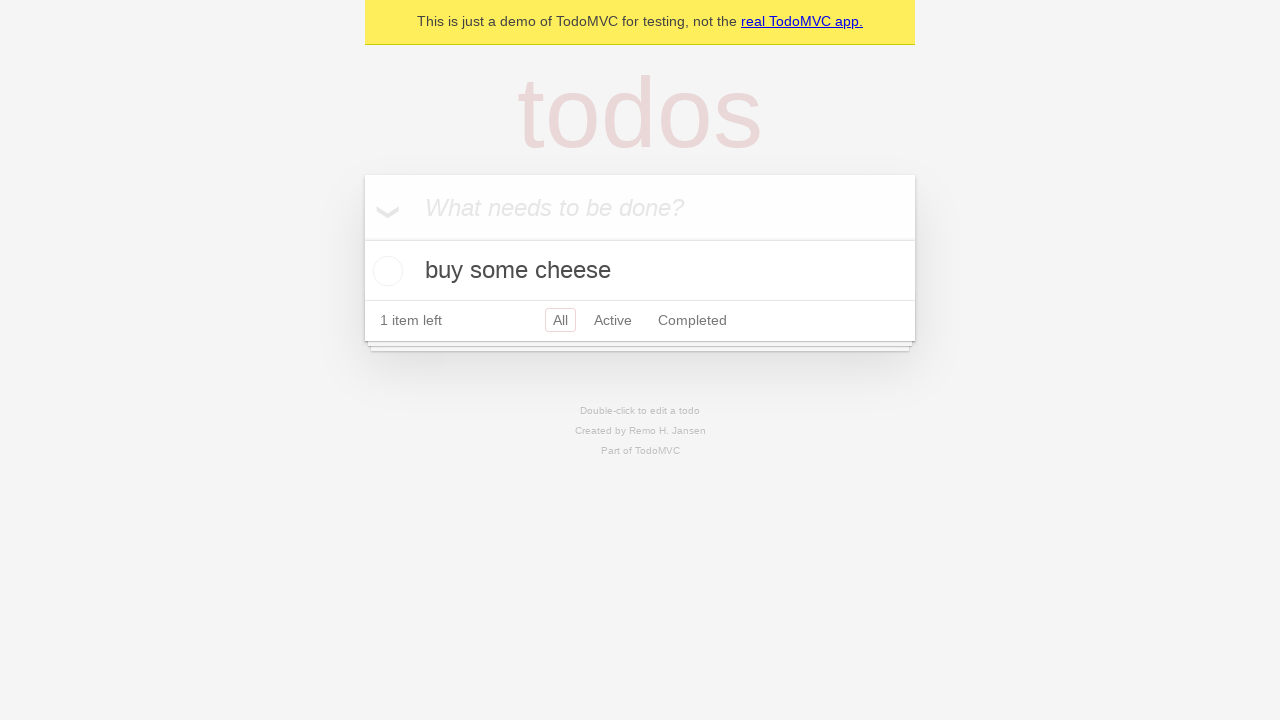

Todo counter element appeared after adding first item
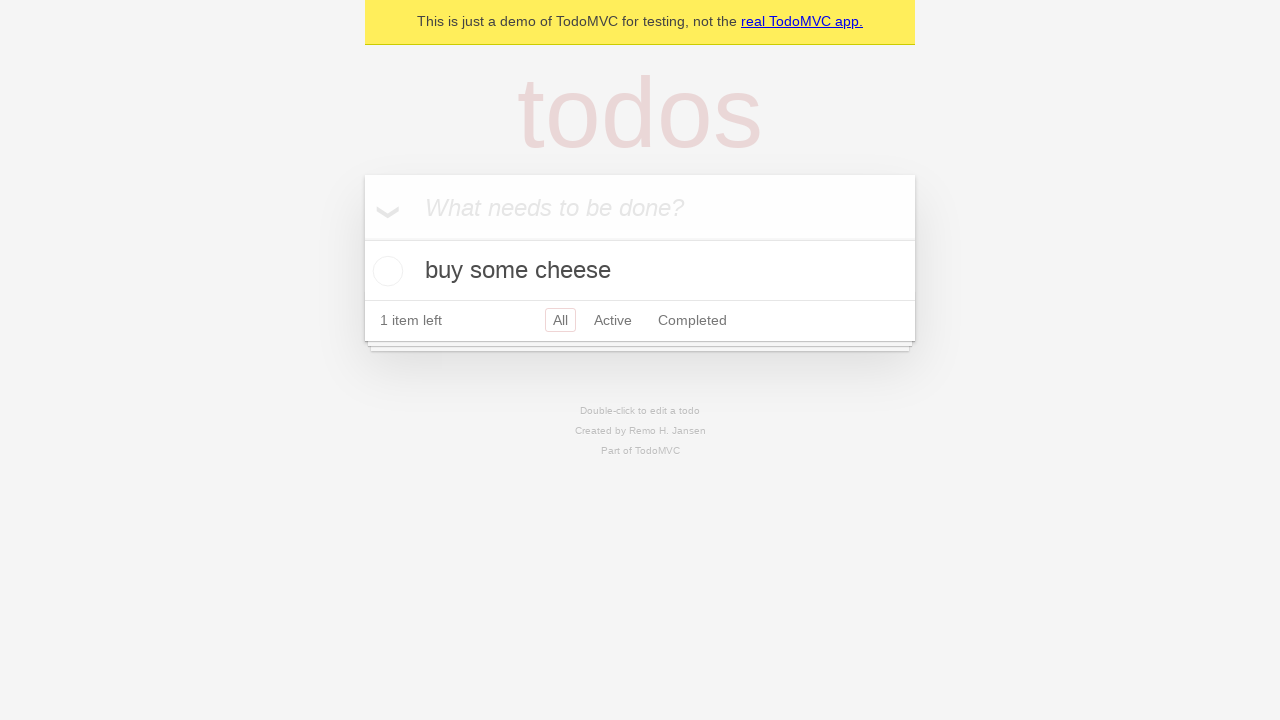

Filled todo input with 'feed the cat' on internal:attr=[placeholder="What needs to be done?"i]
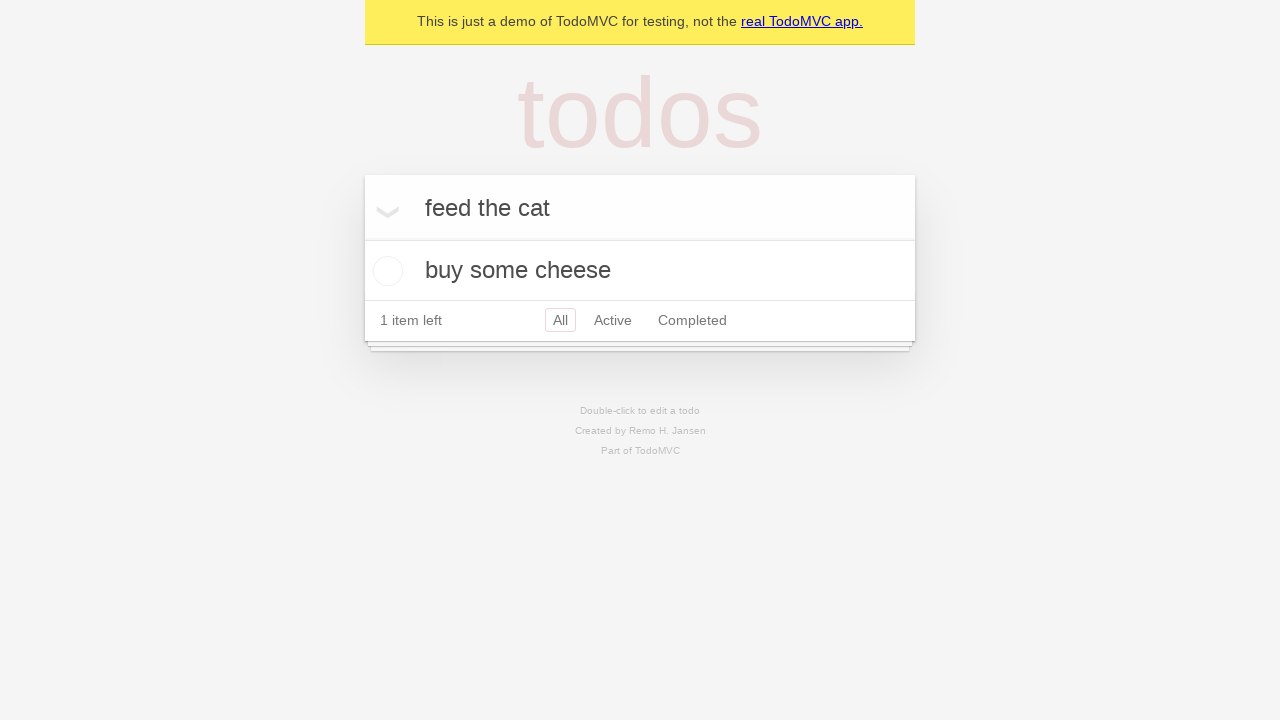

Pressed Enter to add second todo item on internal:attr=[placeholder="What needs to be done?"i]
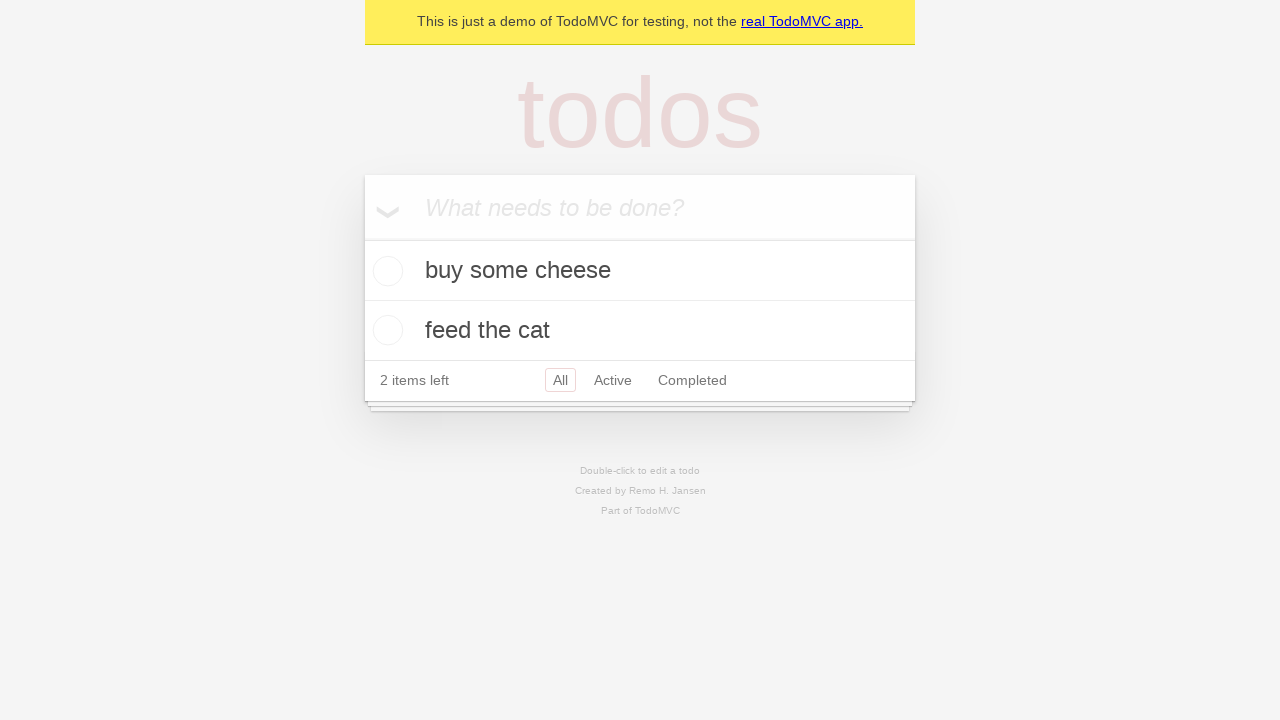

Todo counter updated after adding second item
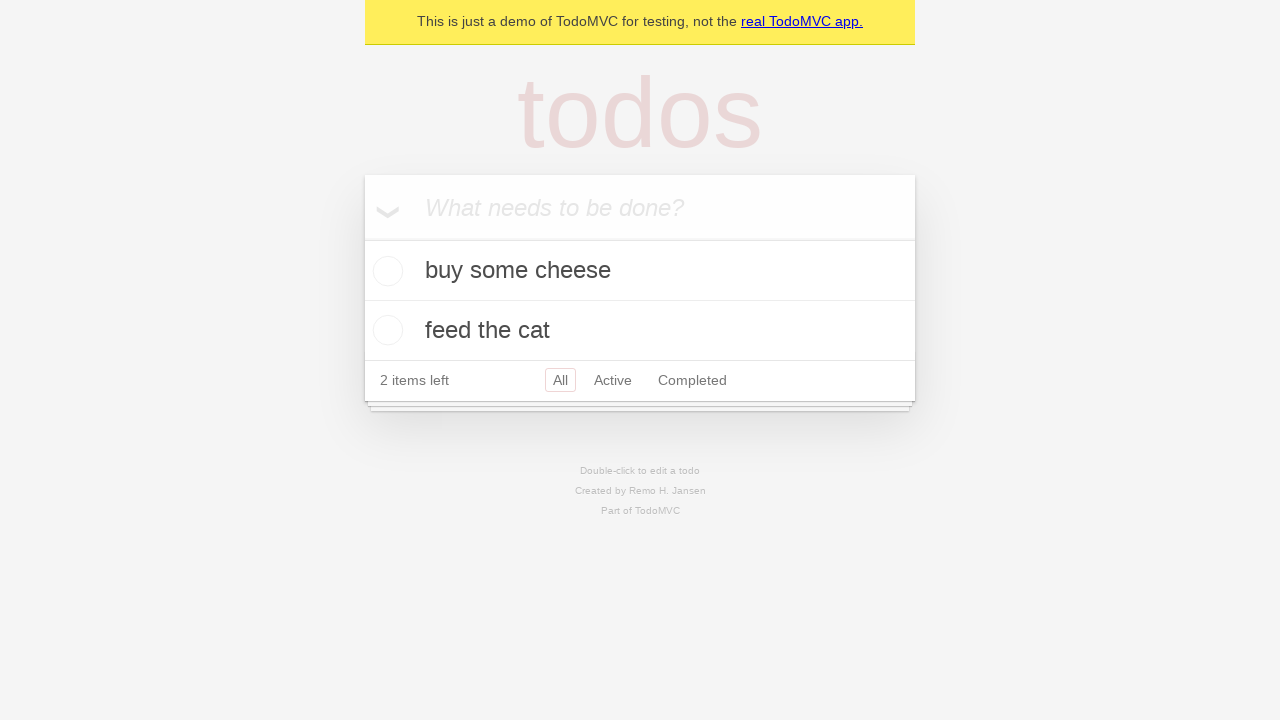

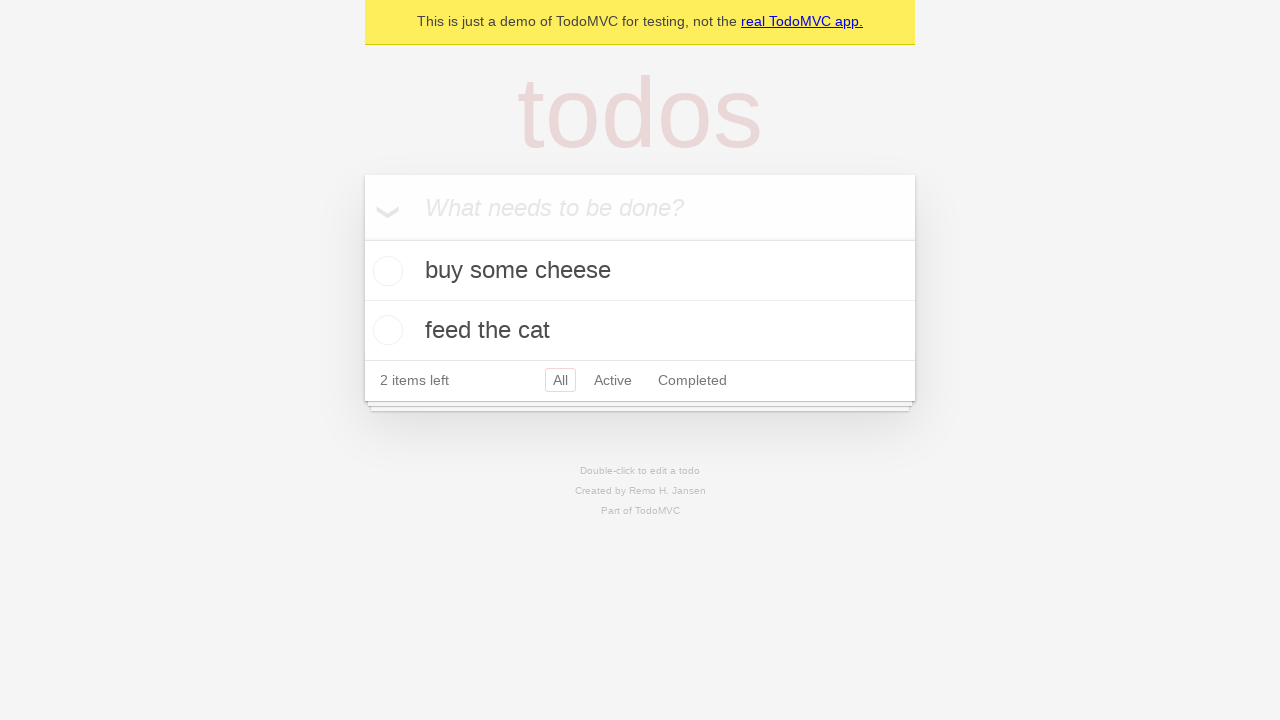